Tests validation behavior when clicking the login button without entering any credentials, verifying that an error message is displayed

Starting URL: https://www.saucedemo.com/

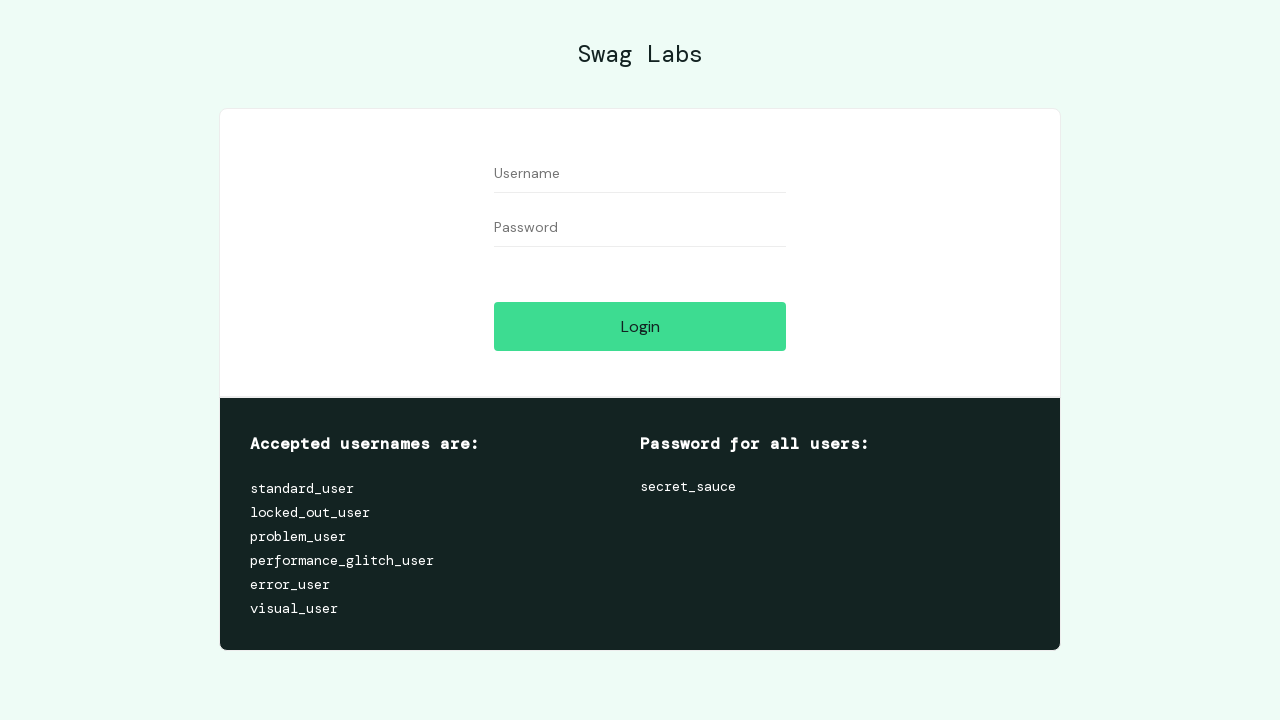

Clicked login button without entering any credentials at (640, 326) on input.submit-button.btn_action
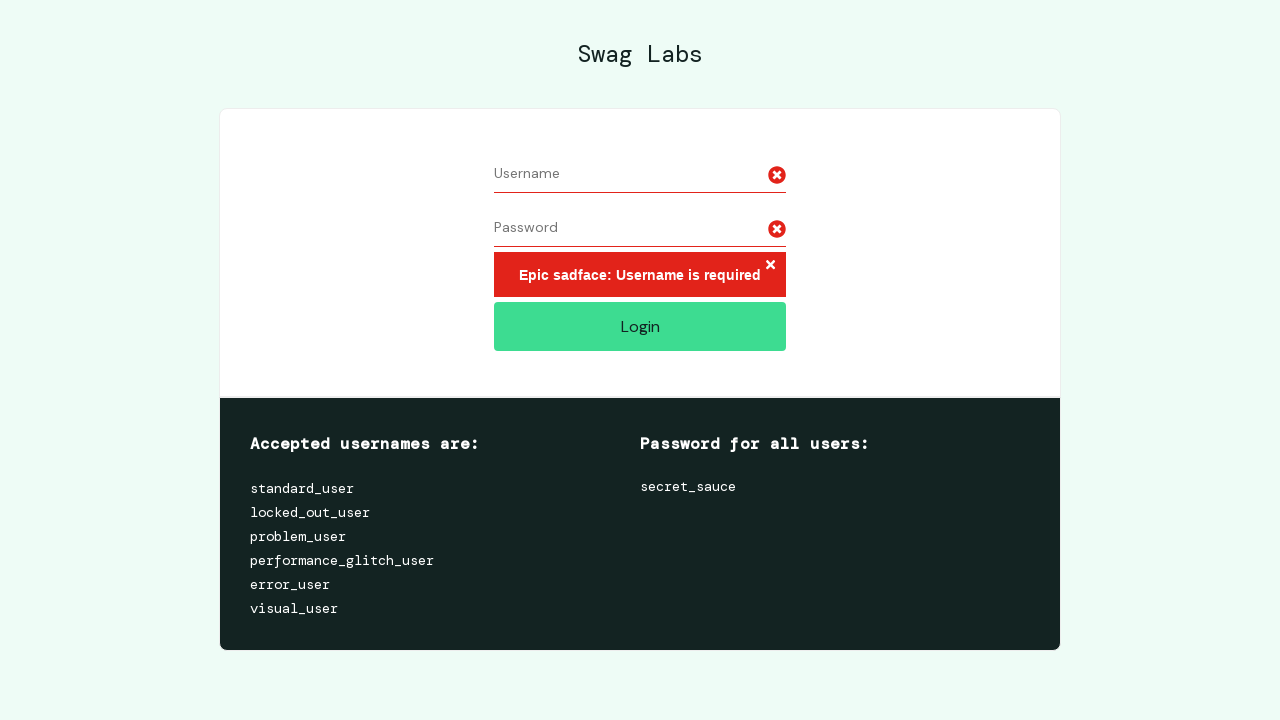

Error message appeared on the login page
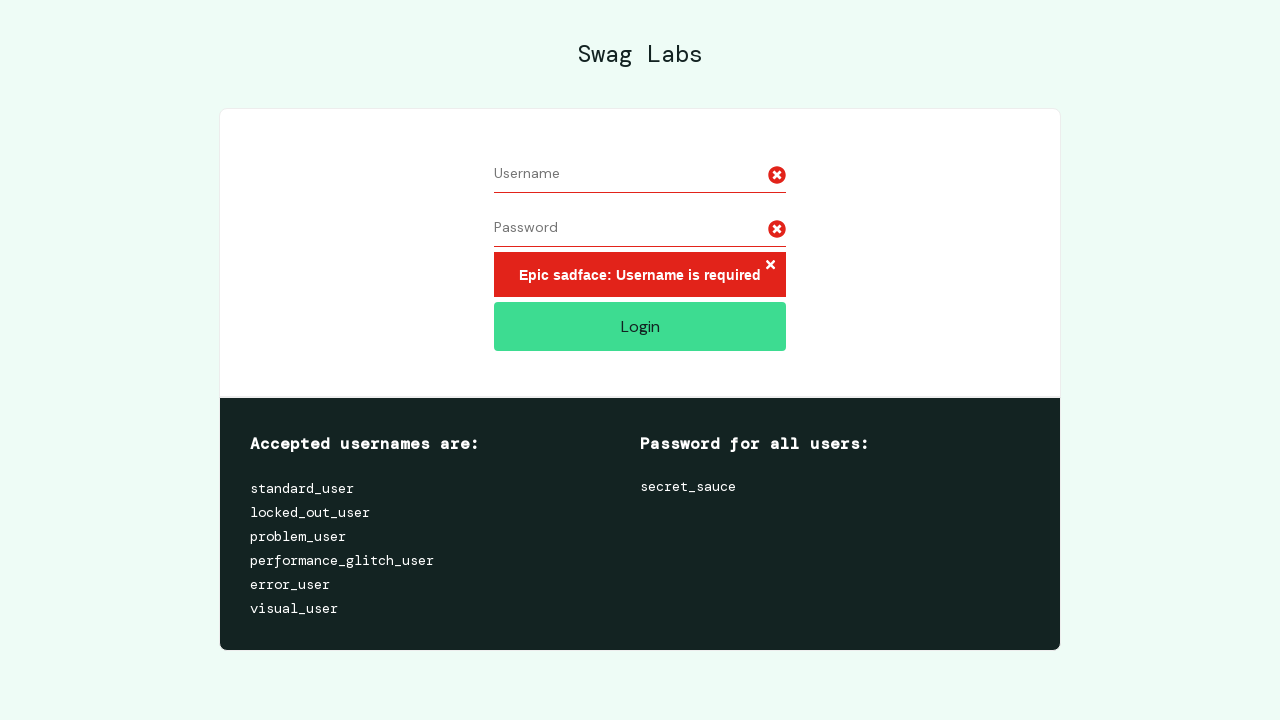

Retrieved error message text content
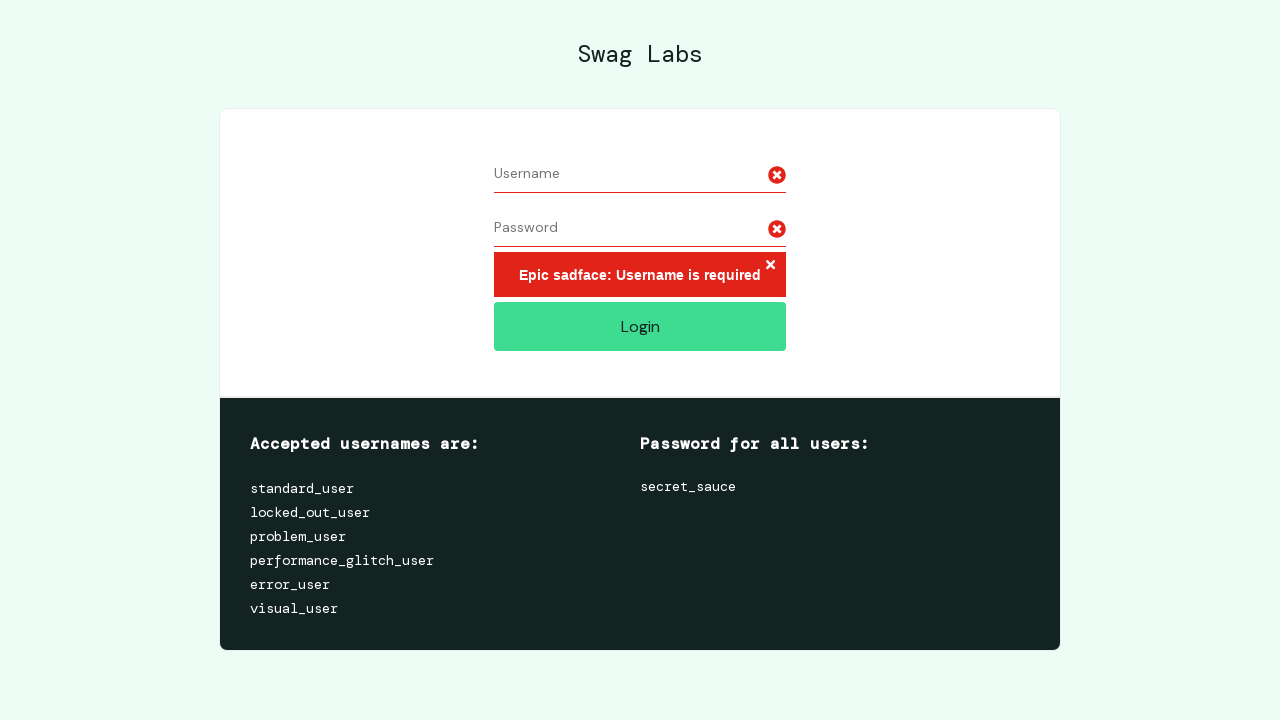

Verified that error message is displayed and contains expected validation text
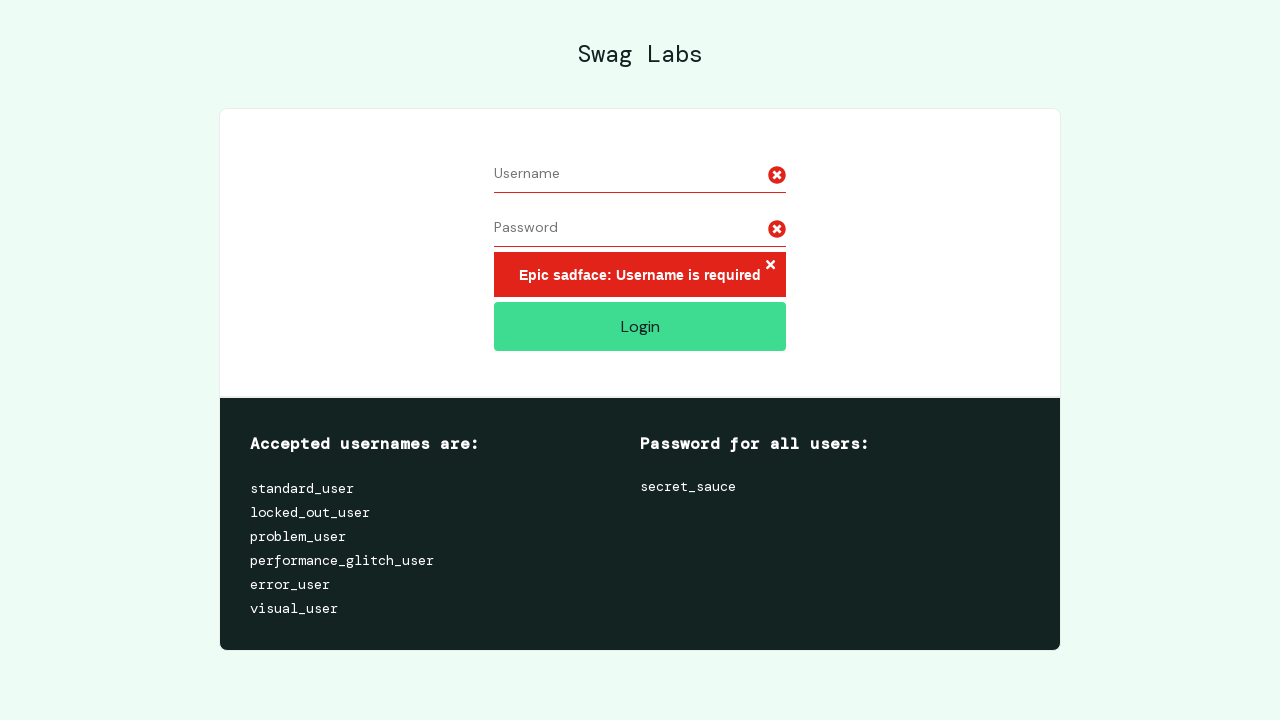

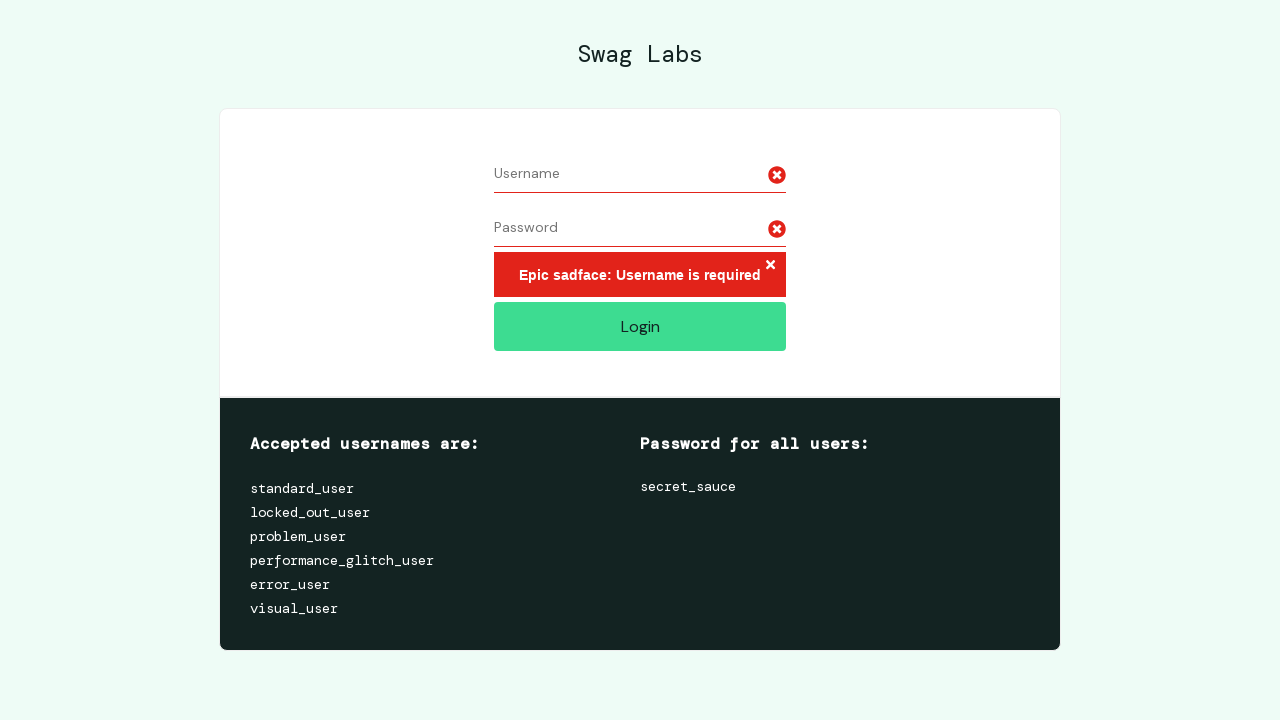